Tests multiple window handling by opening popup windows, switching between them, and extracting text from a specific window identified by its title

Starting URL: http://omayo.blogspot.com/

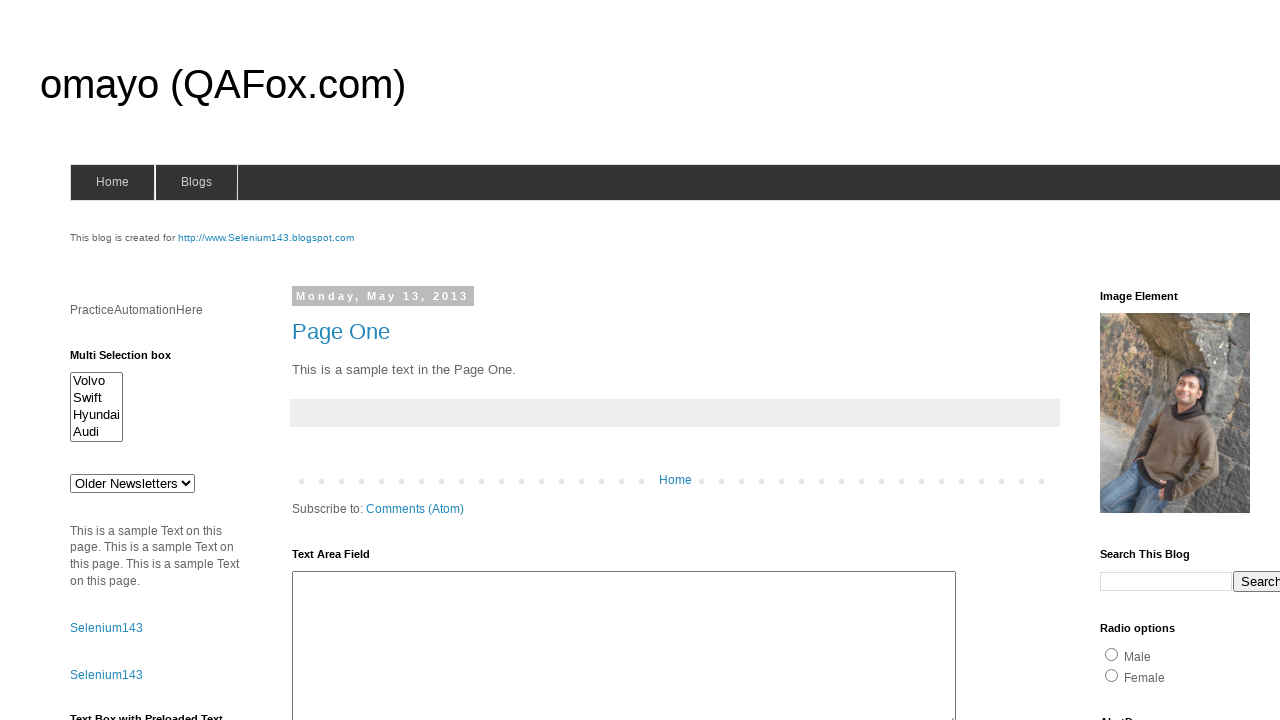

Clicked 'Open a popup window' link to open first popup at (132, 360) on a:text('Open a popup window')
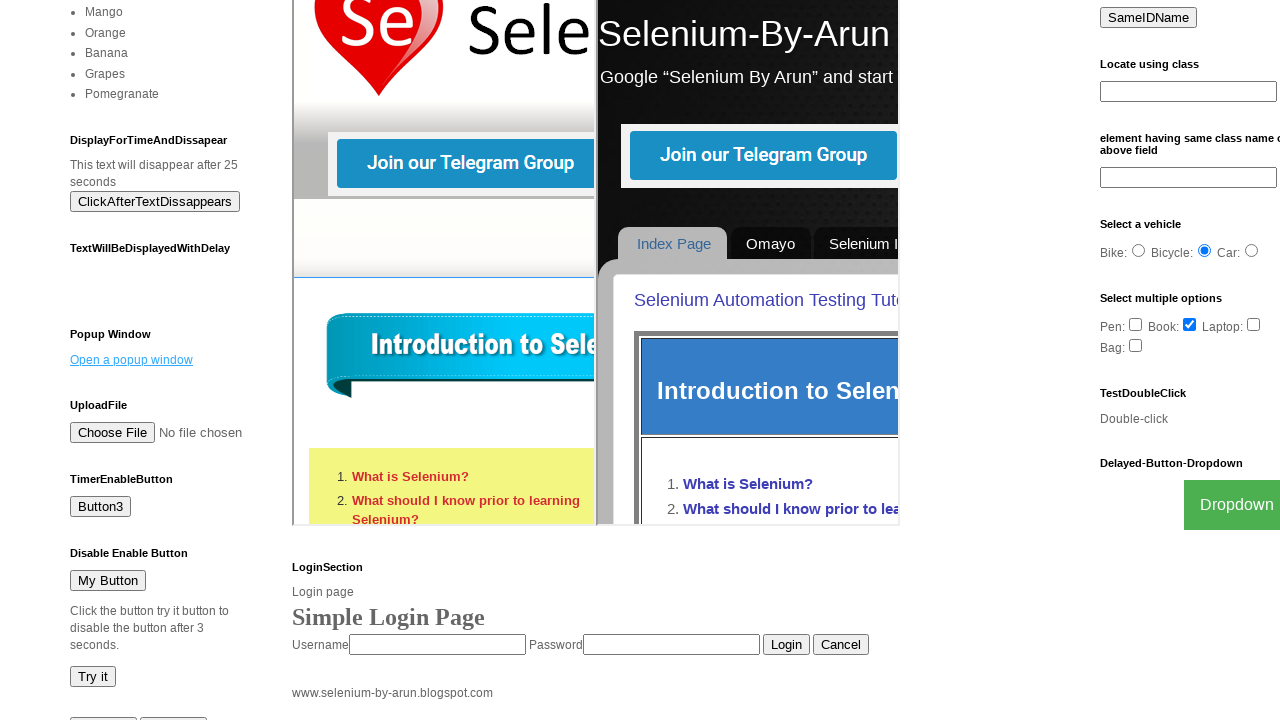

Clicked 'Blogger' link to open second popup window at (753, 673) on a:text('Blogger')
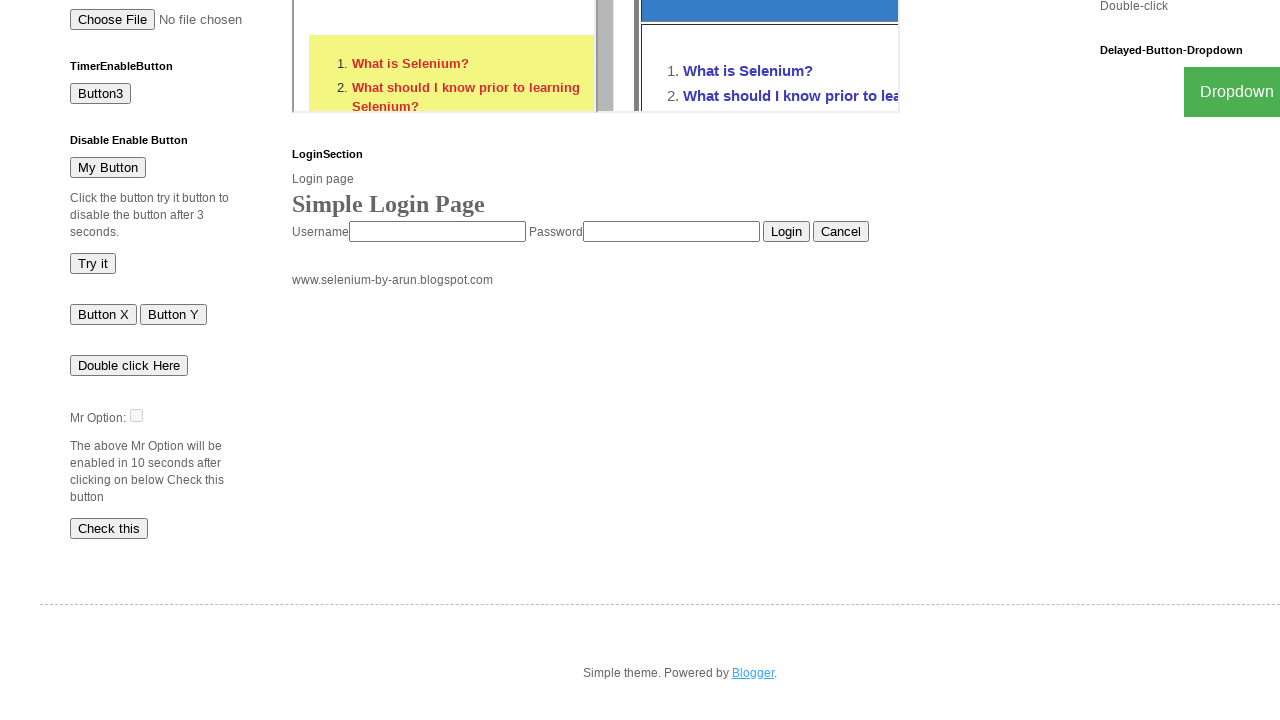

Retrieved all open window/page contexts
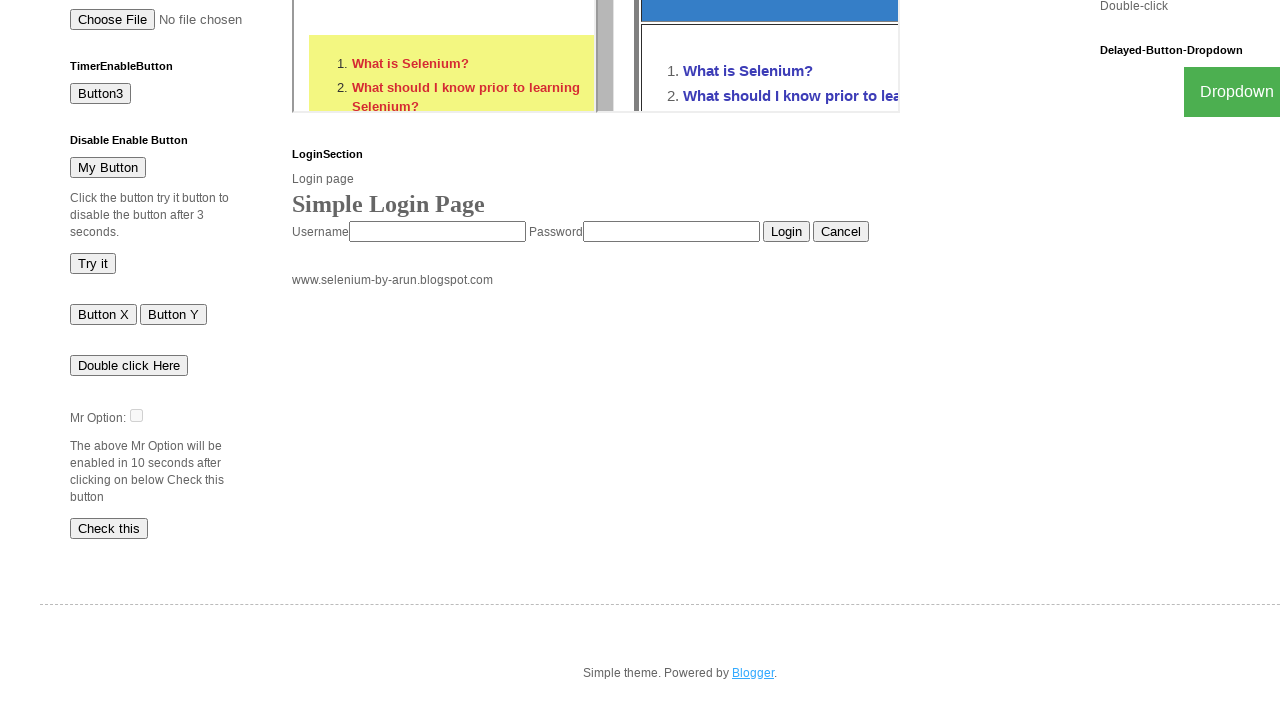

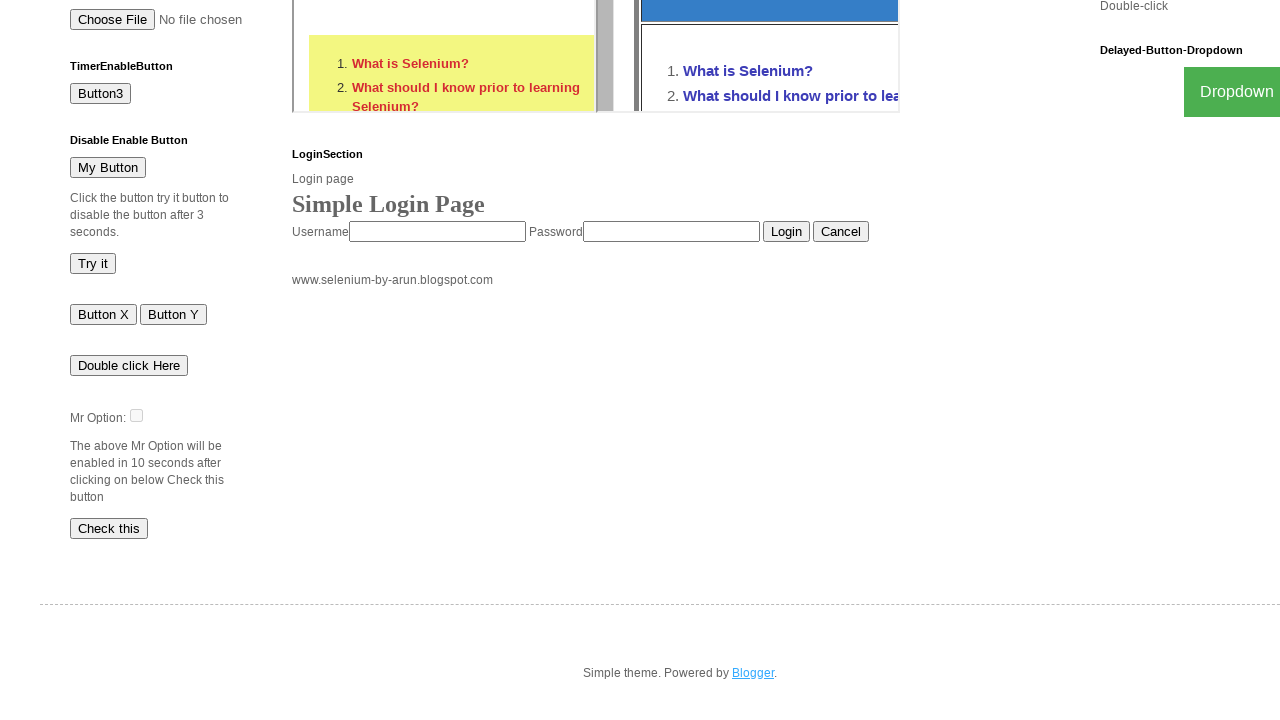